Tests page load functionality by navigating to a page and verifying that the OrangeHRM logo element is displayed

Starting URL: https://opensource-demo.orangehrmlive.com/web/index.php/auth/login

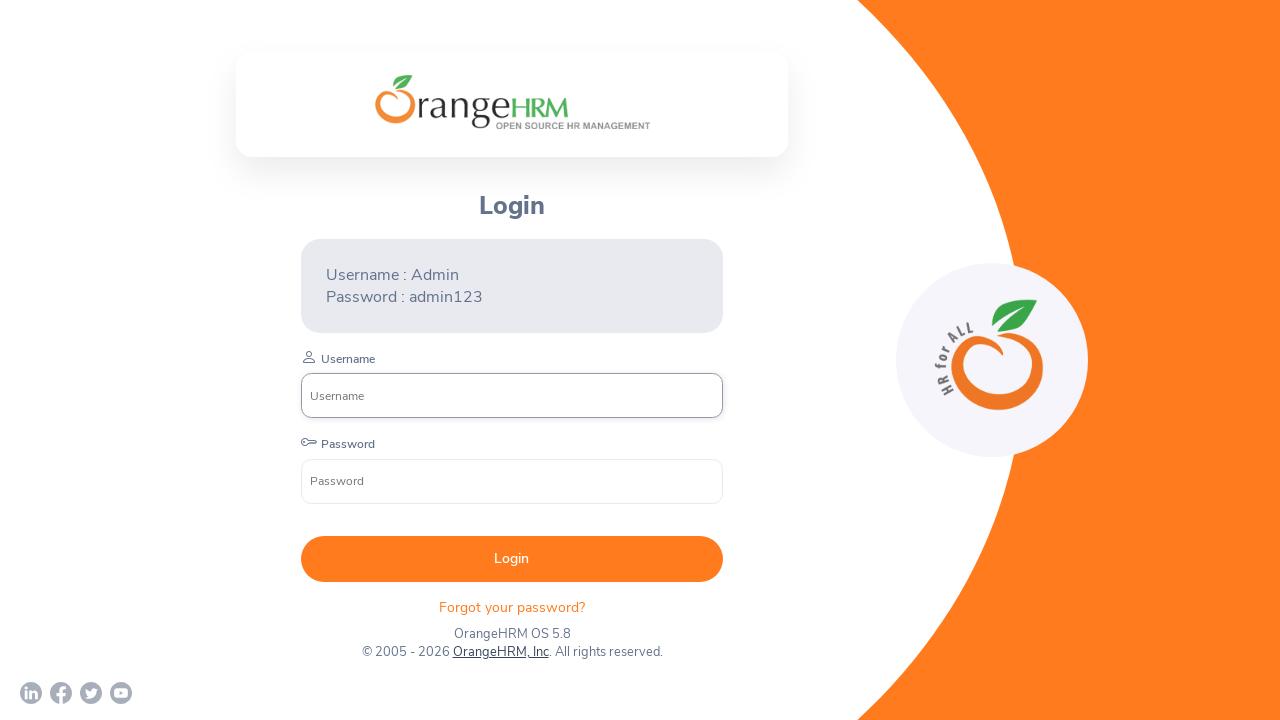

Waited for OrangeHRM logo selector to be available
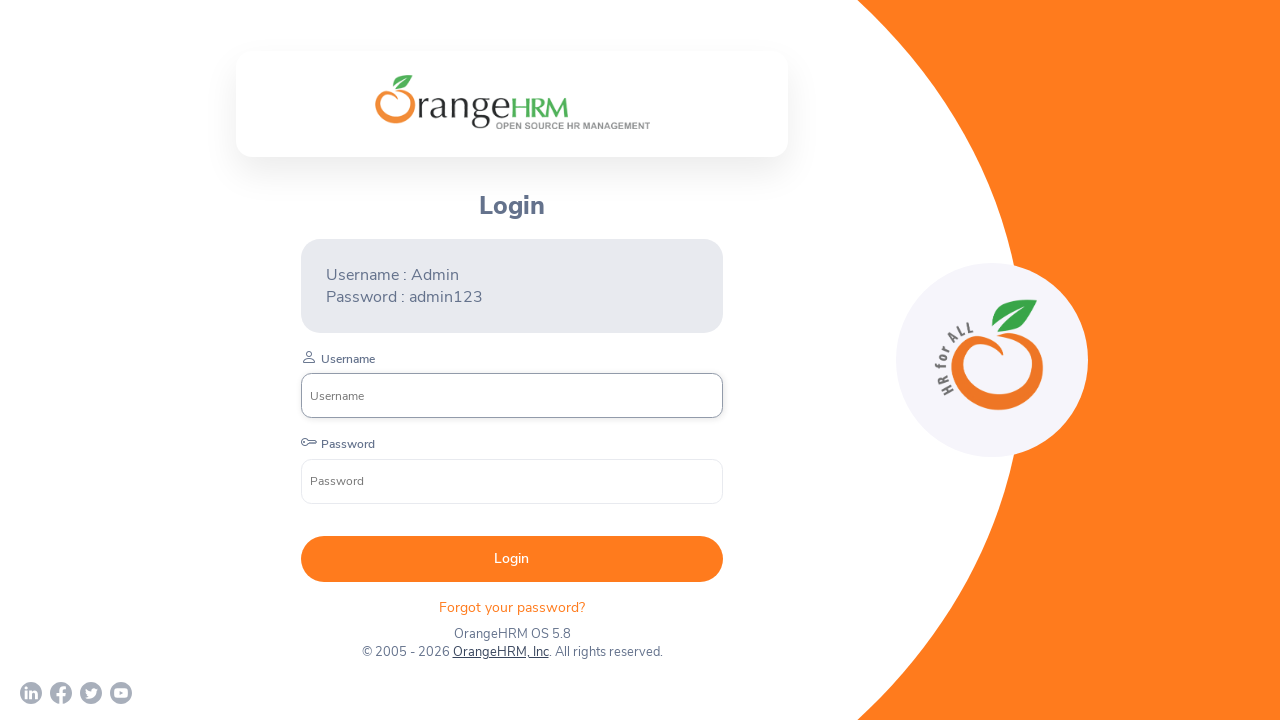

Located OrangeHRM logo element
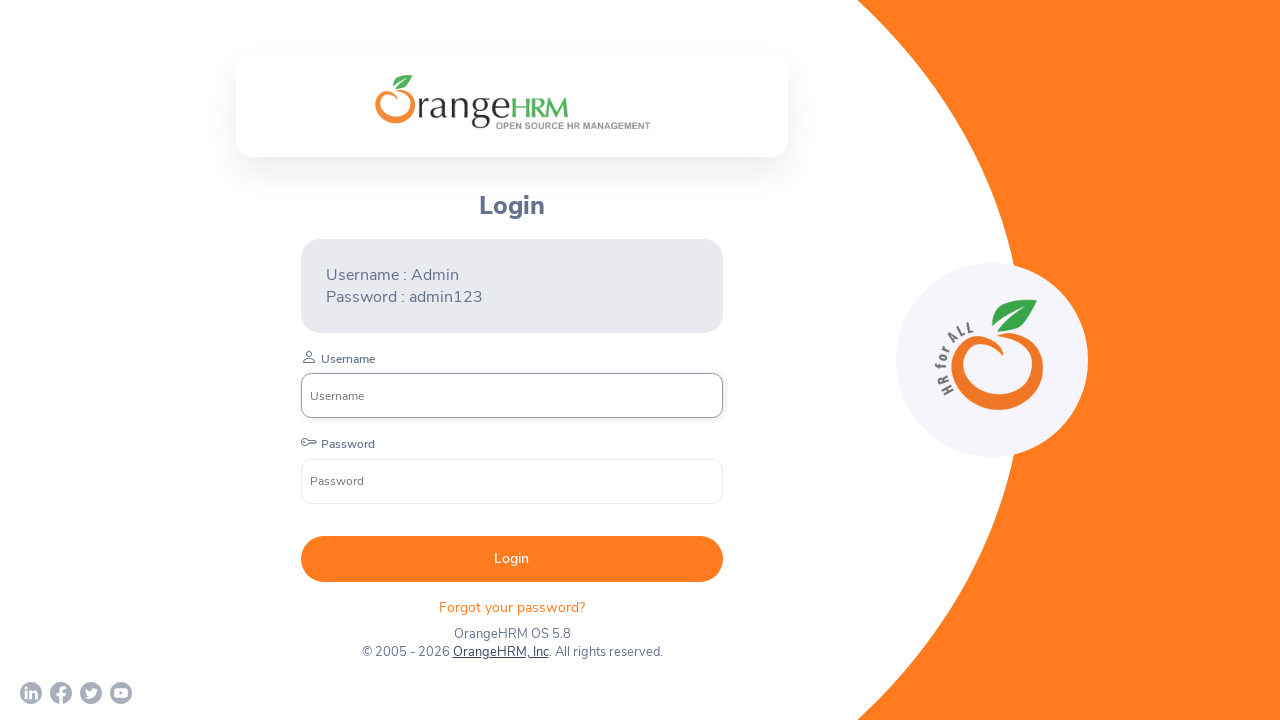

Verified OrangeHRM logo is visible on the login page
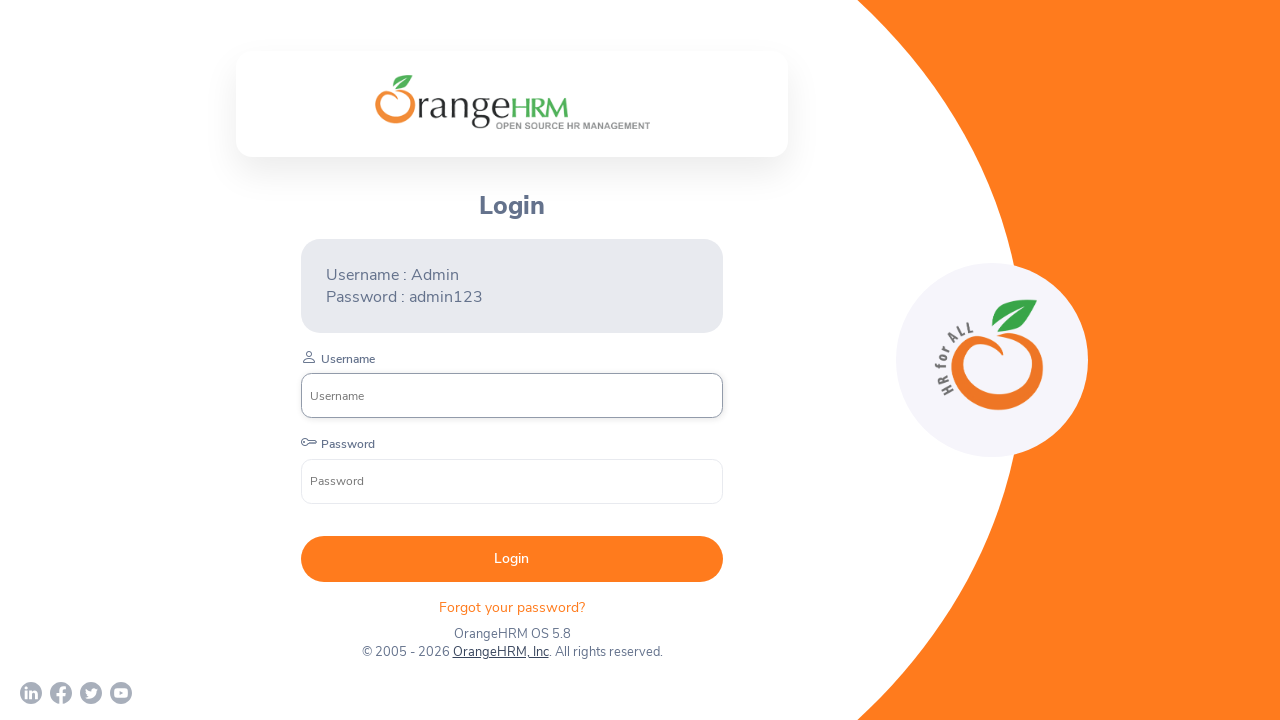

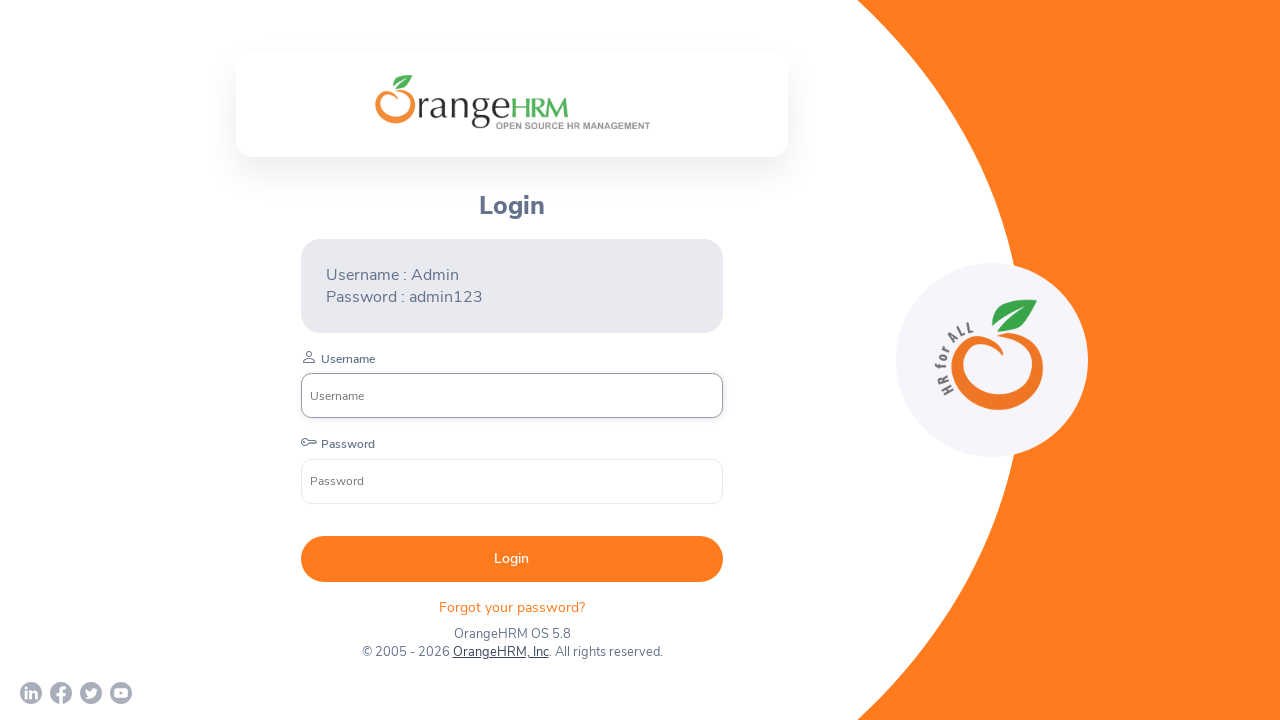